Tests A/B test opt-out by adding the opt-out cookie before navigating to the split test page, then verifying the opt-out state.

Starting URL: http://the-internet.herokuapp.com

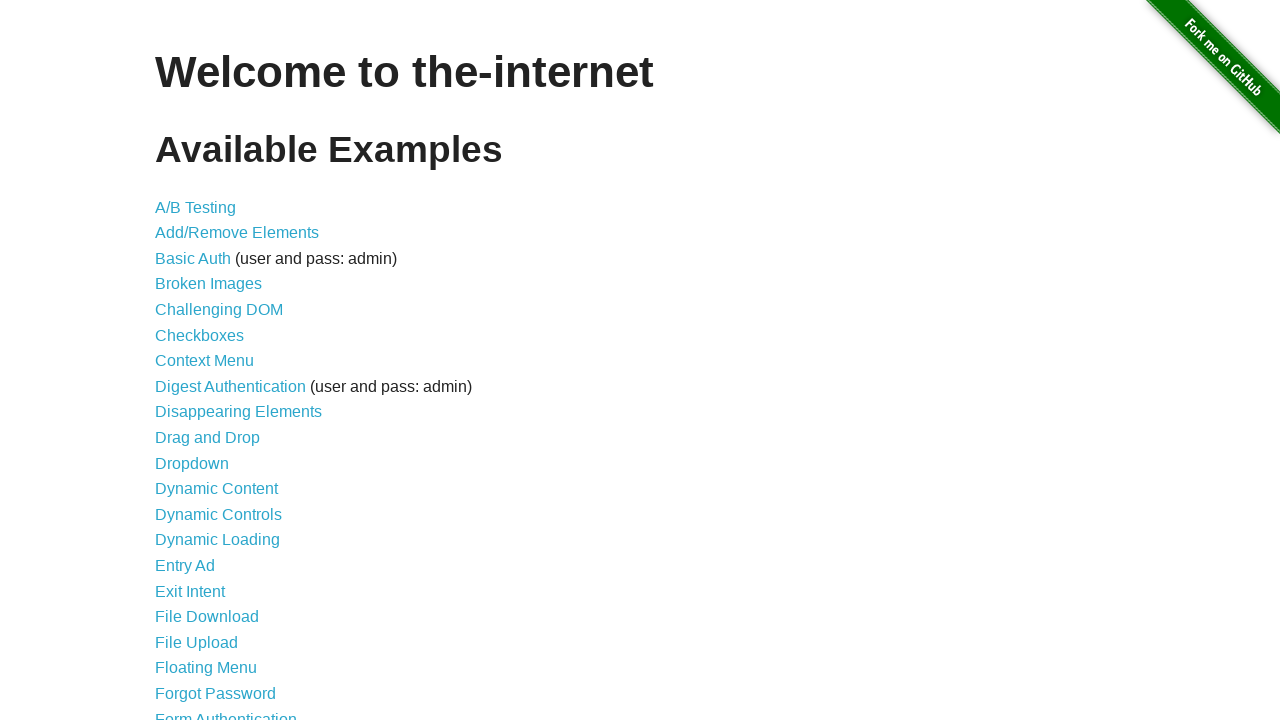

Added optimizelyOptOut cookie with value 'true' before navigating to split test page
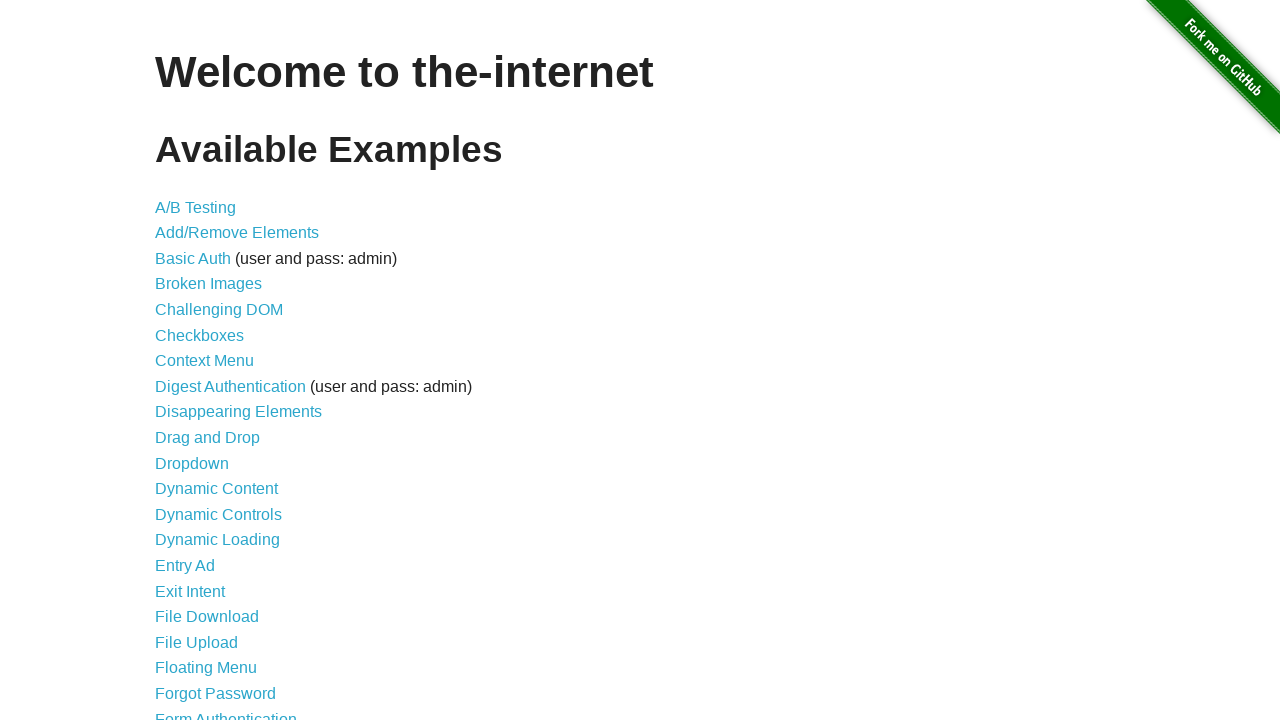

Navigated to A/B test page at http://the-internet.herokuapp.com/abtest
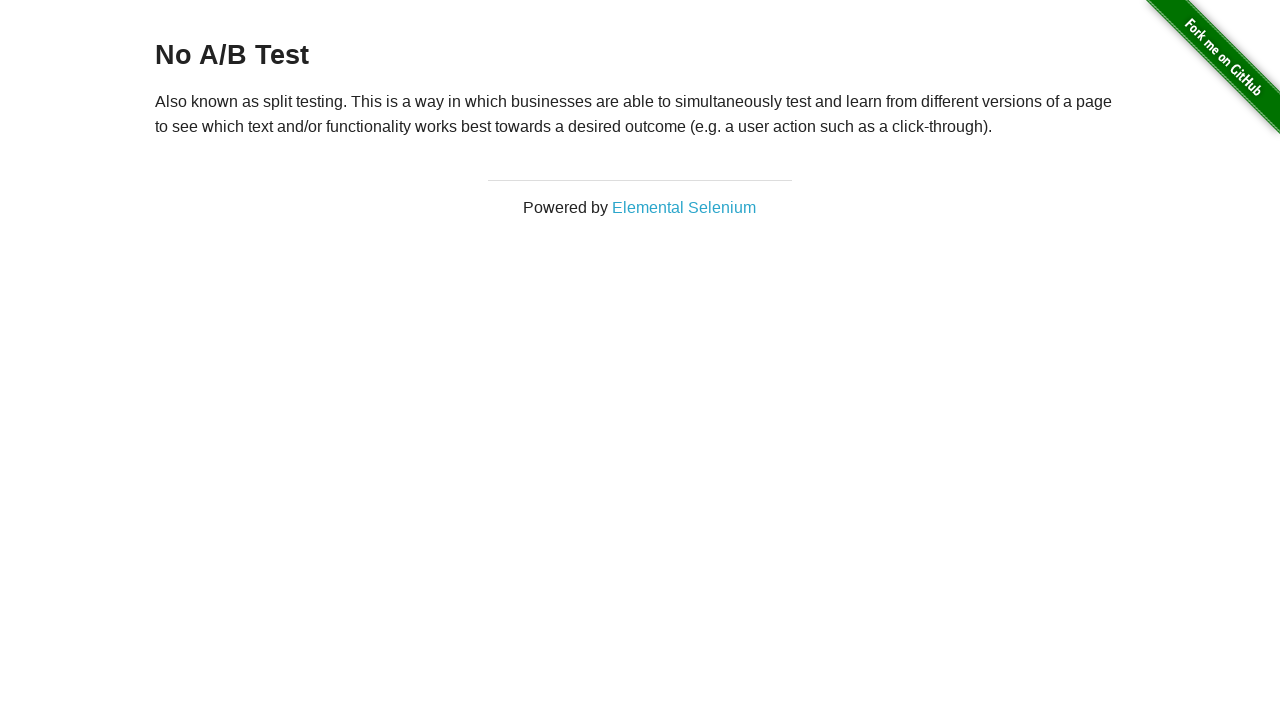

Retrieved heading text from h3 element
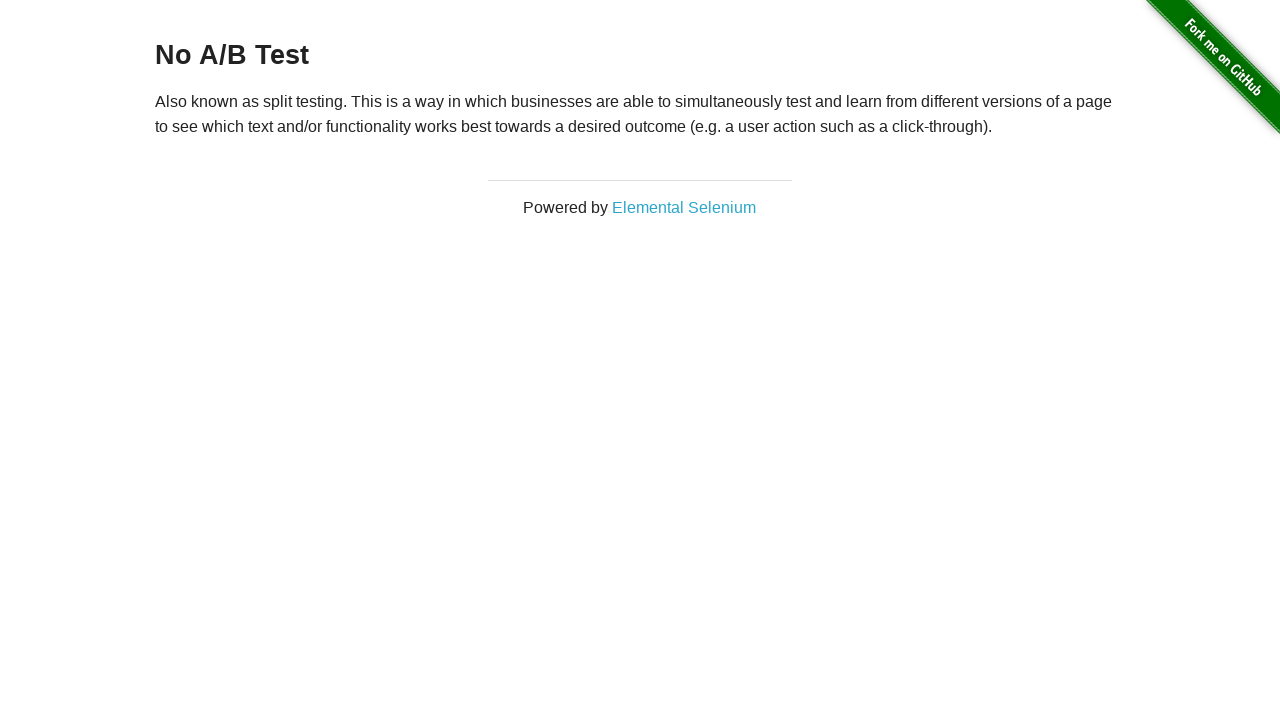

Verified that heading text equals 'No A/B Test', confirming opt-out state is active
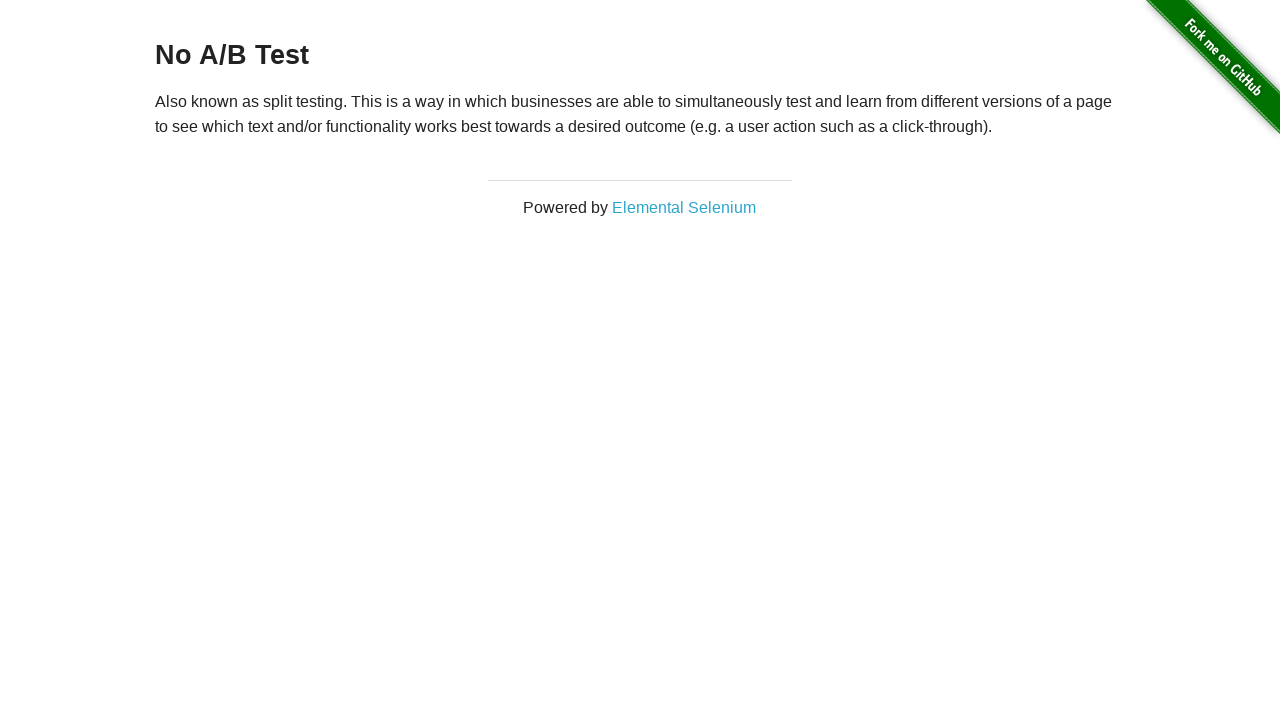

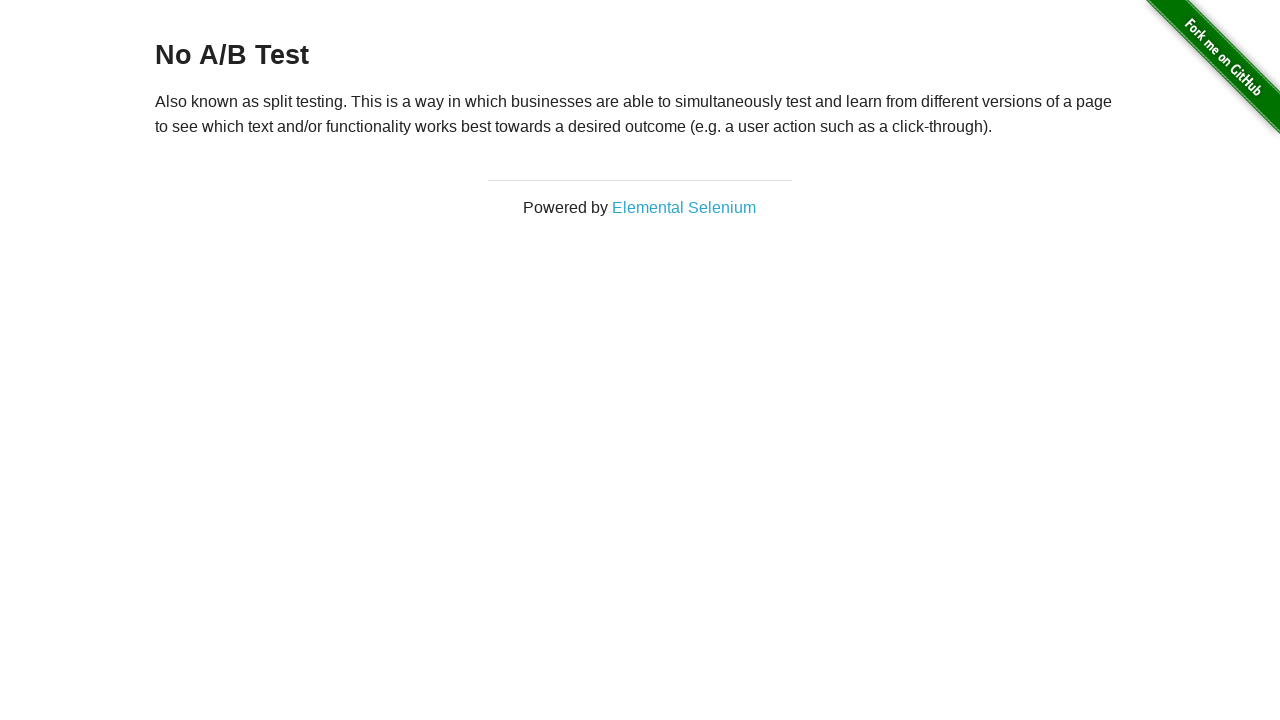